Tests that the Clear completed button displays the correct text after completing an item

Starting URL: https://demo.playwright.dev/todomvc

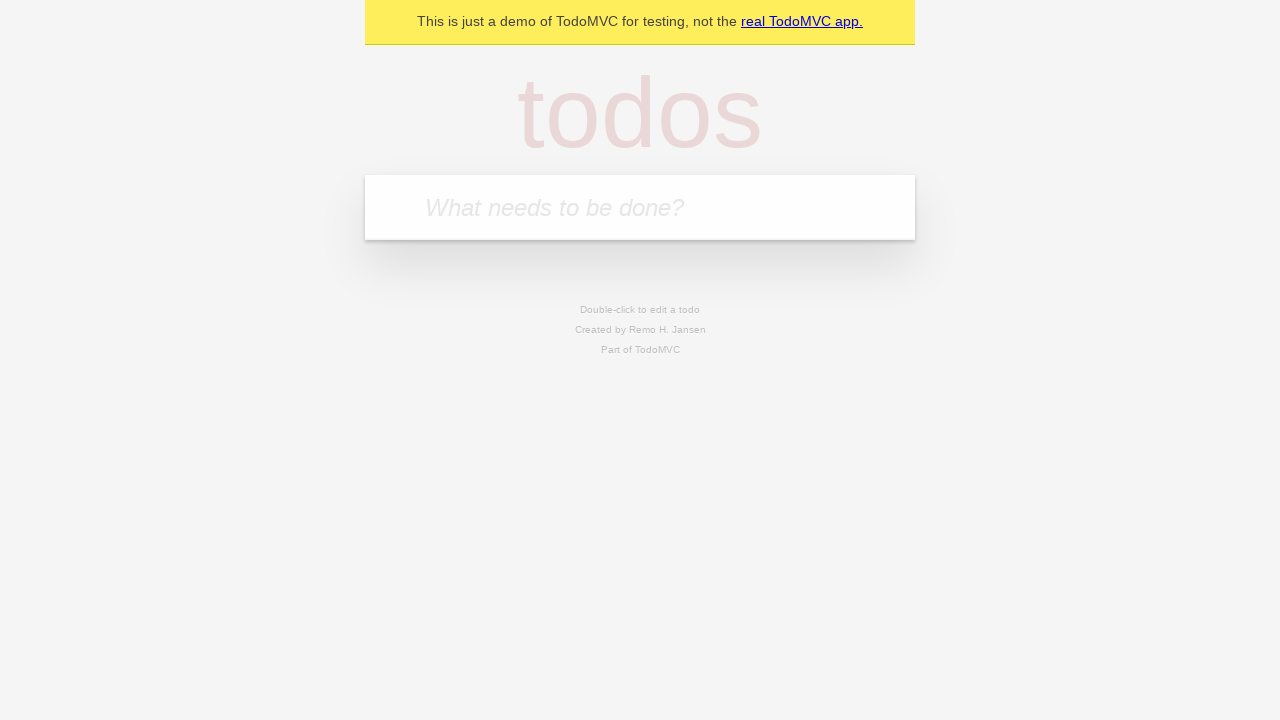

Filled todo input with 'buy some cheese' on internal:attr=[placeholder="What needs to be done?"i]
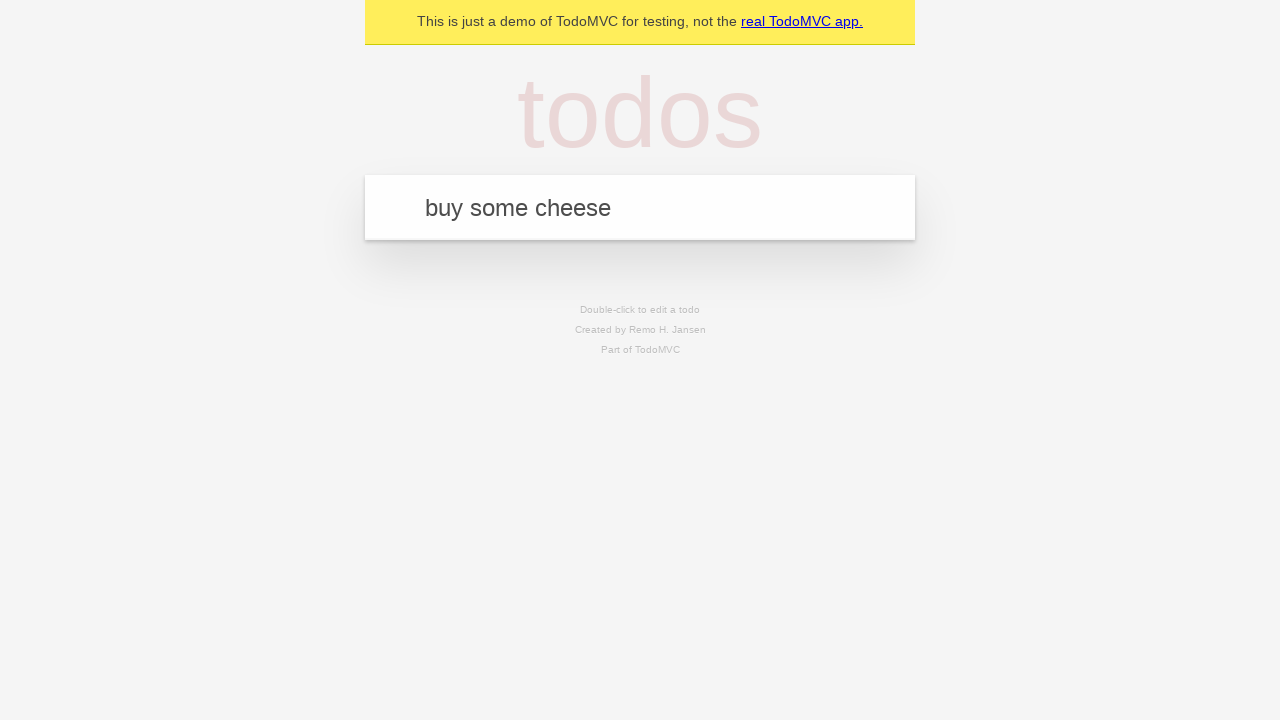

Pressed Enter to add first todo item on internal:attr=[placeholder="What needs to be done?"i]
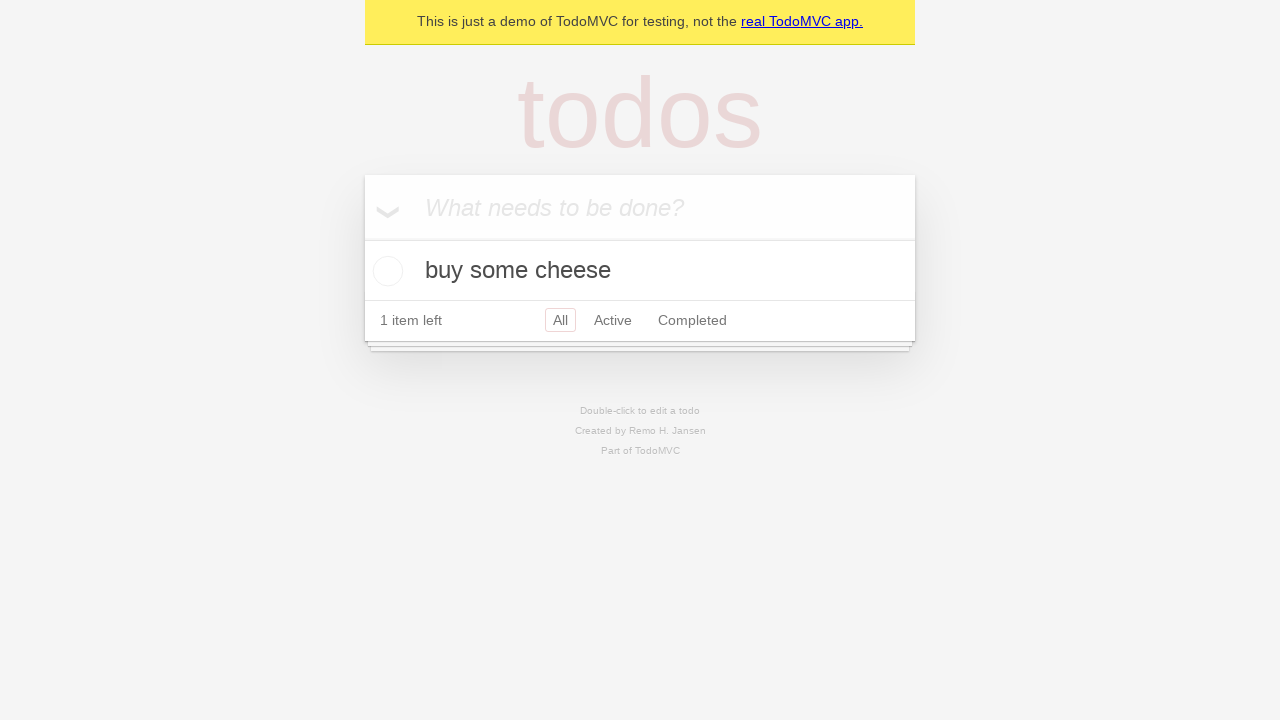

Filled todo input with 'feed the cat' on internal:attr=[placeholder="What needs to be done?"i]
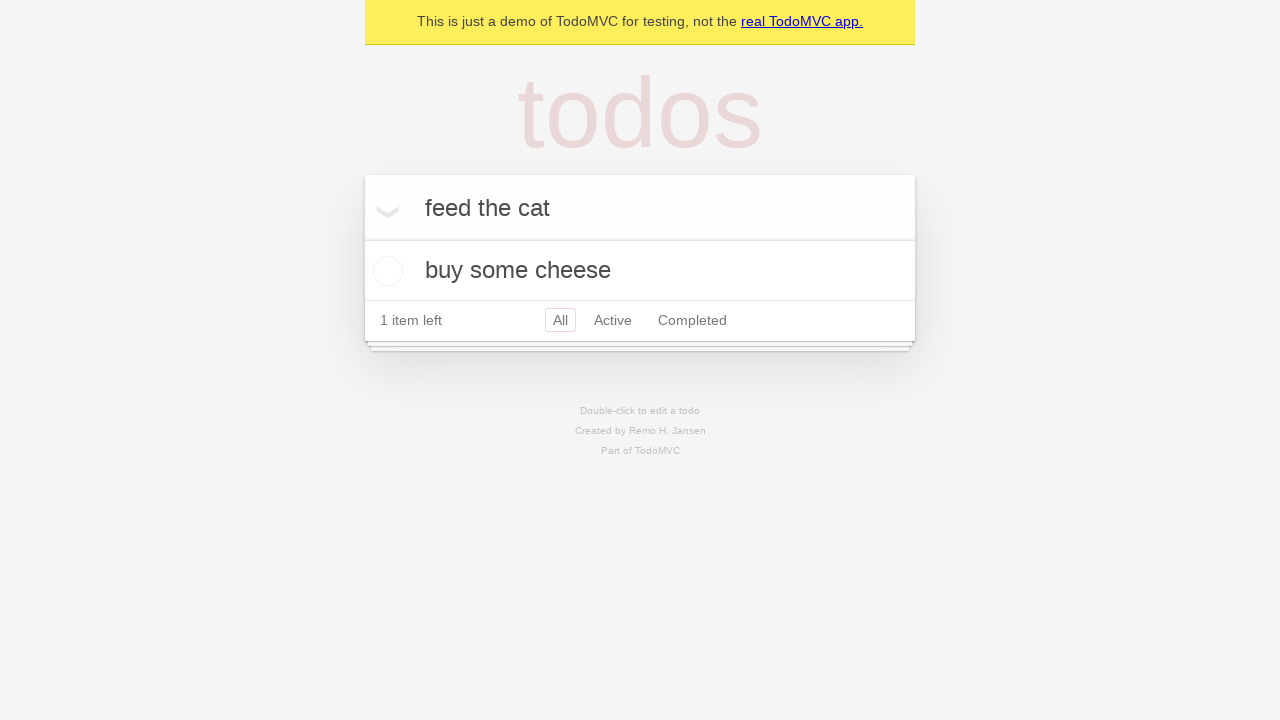

Pressed Enter to add second todo item on internal:attr=[placeholder="What needs to be done?"i]
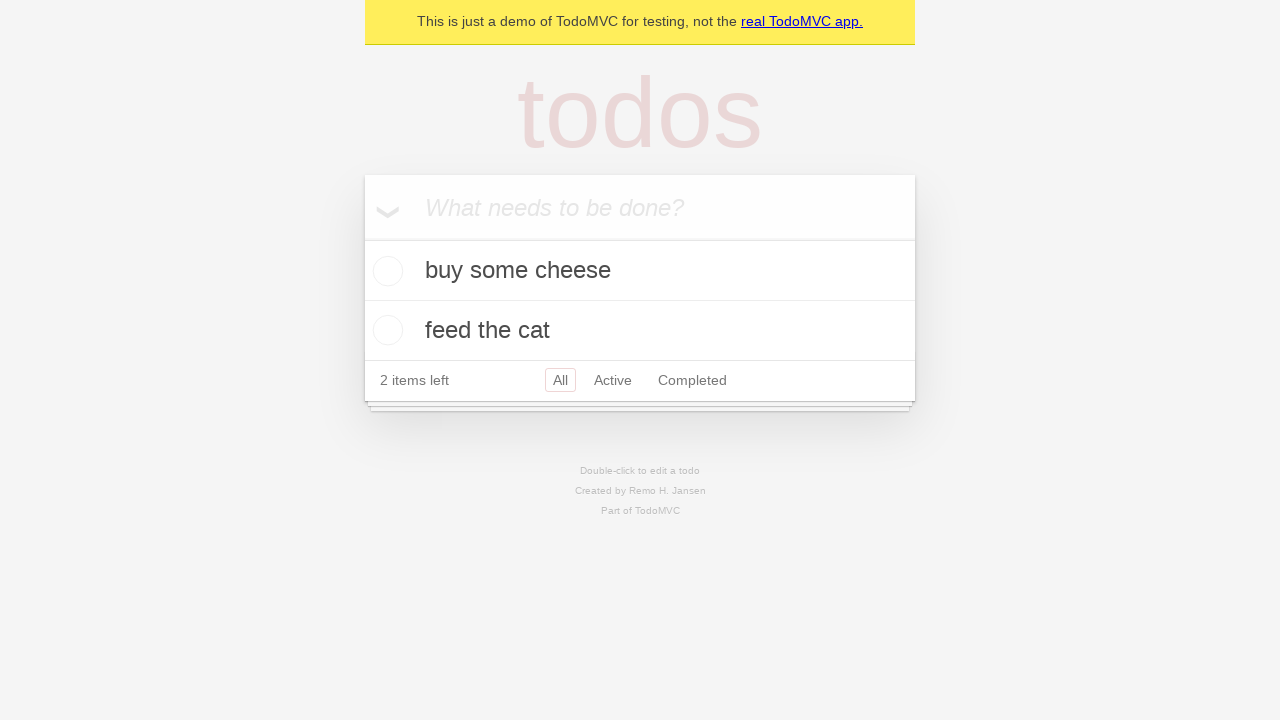

Filled todo input with 'book a doctors appointment' on internal:attr=[placeholder="What needs to be done?"i]
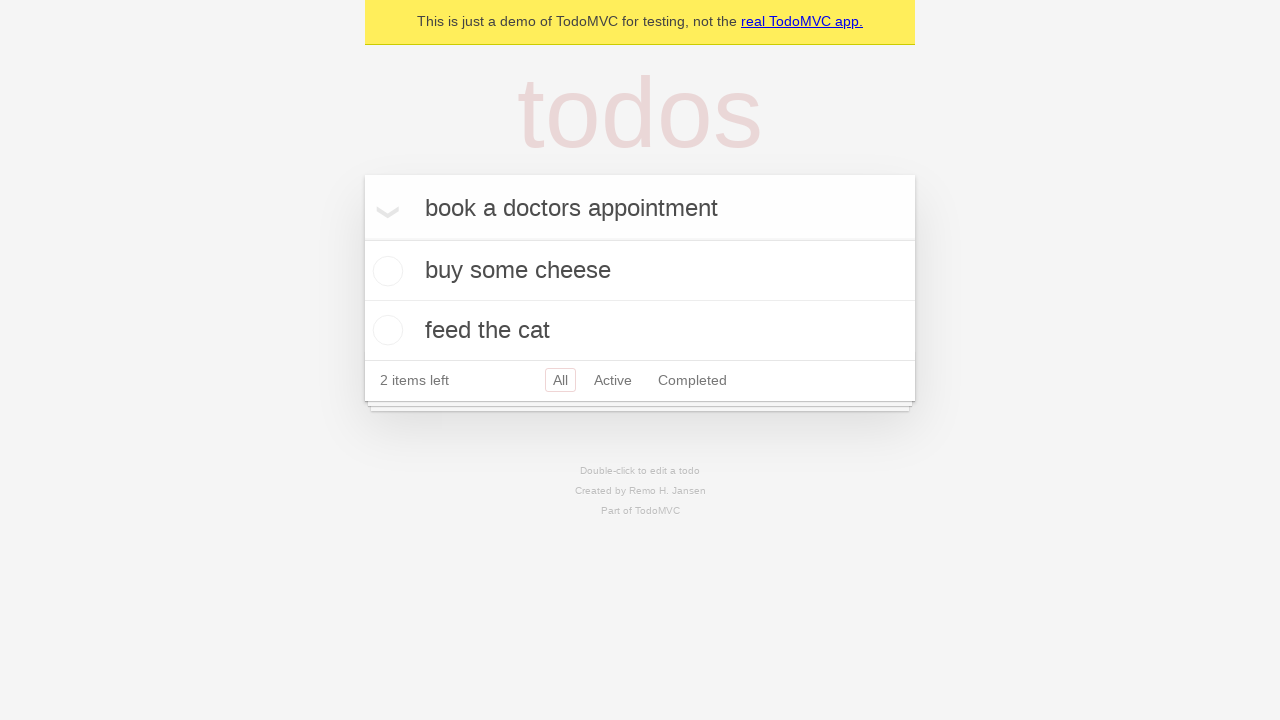

Pressed Enter to add third todo item on internal:attr=[placeholder="What needs to be done?"i]
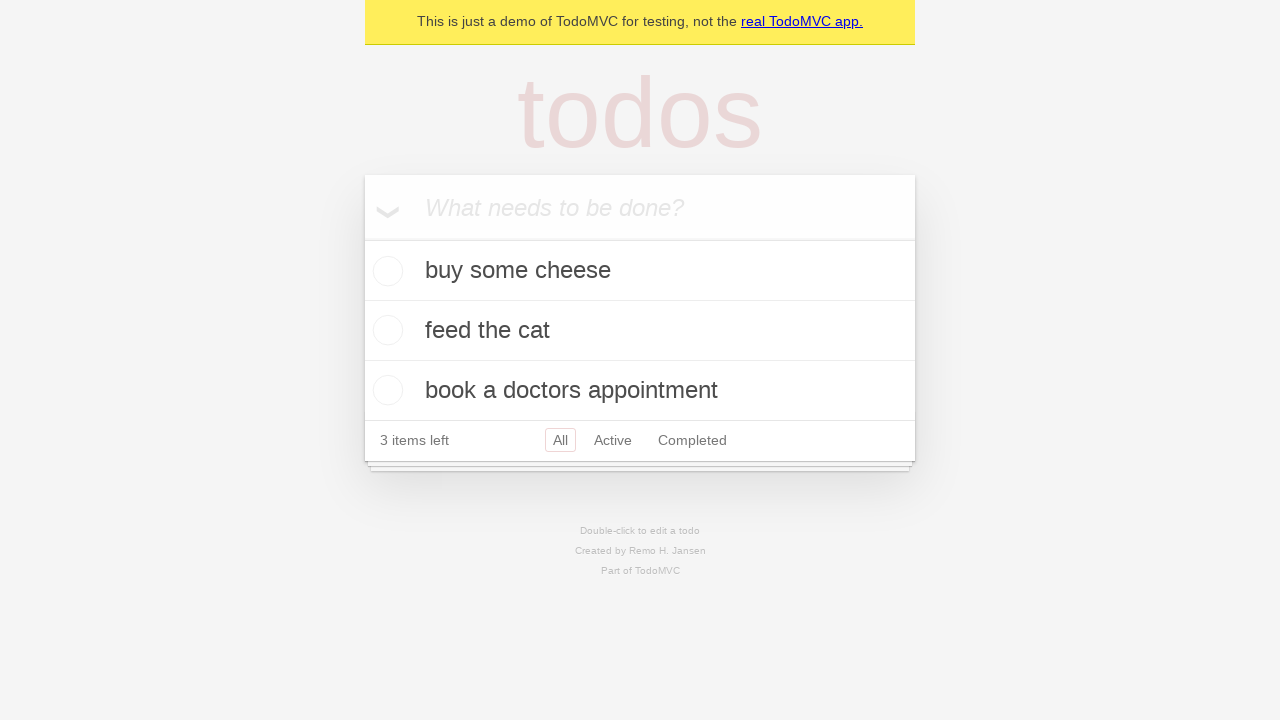

Checked the first todo item checkbox at (385, 271) on .todo-list li .toggle >> nth=0
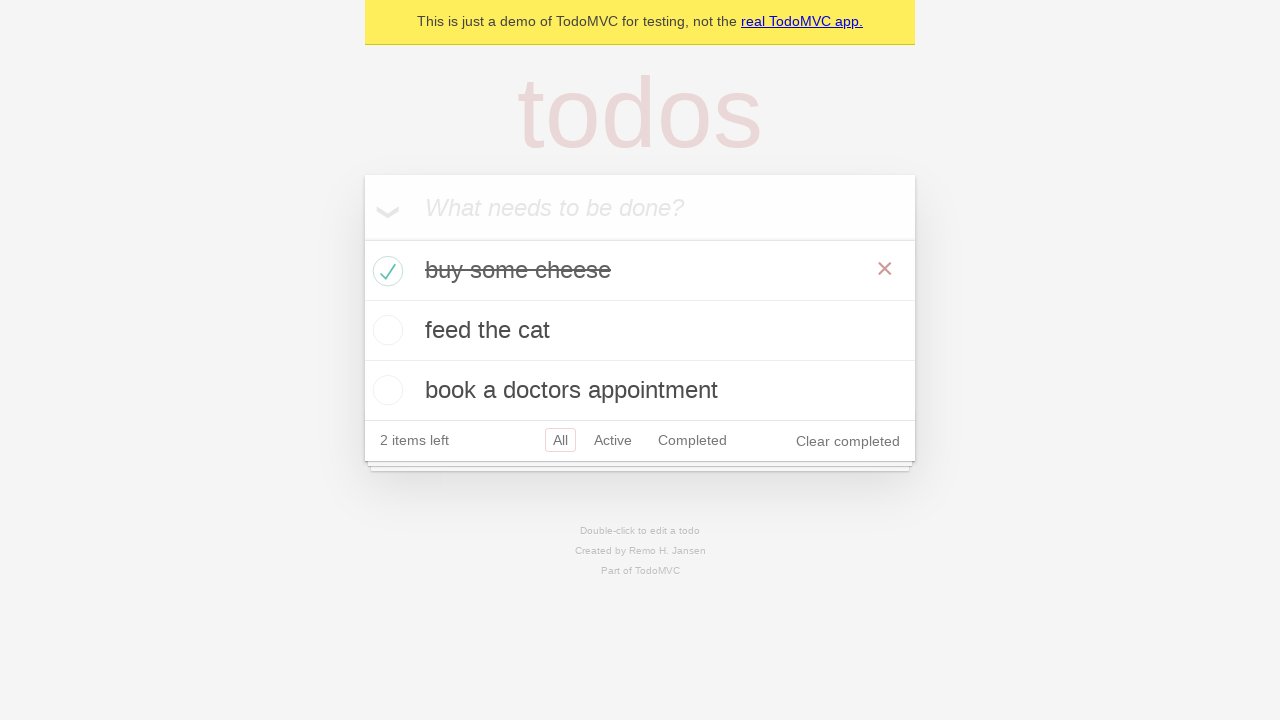

Clear completed button appeared and is visible
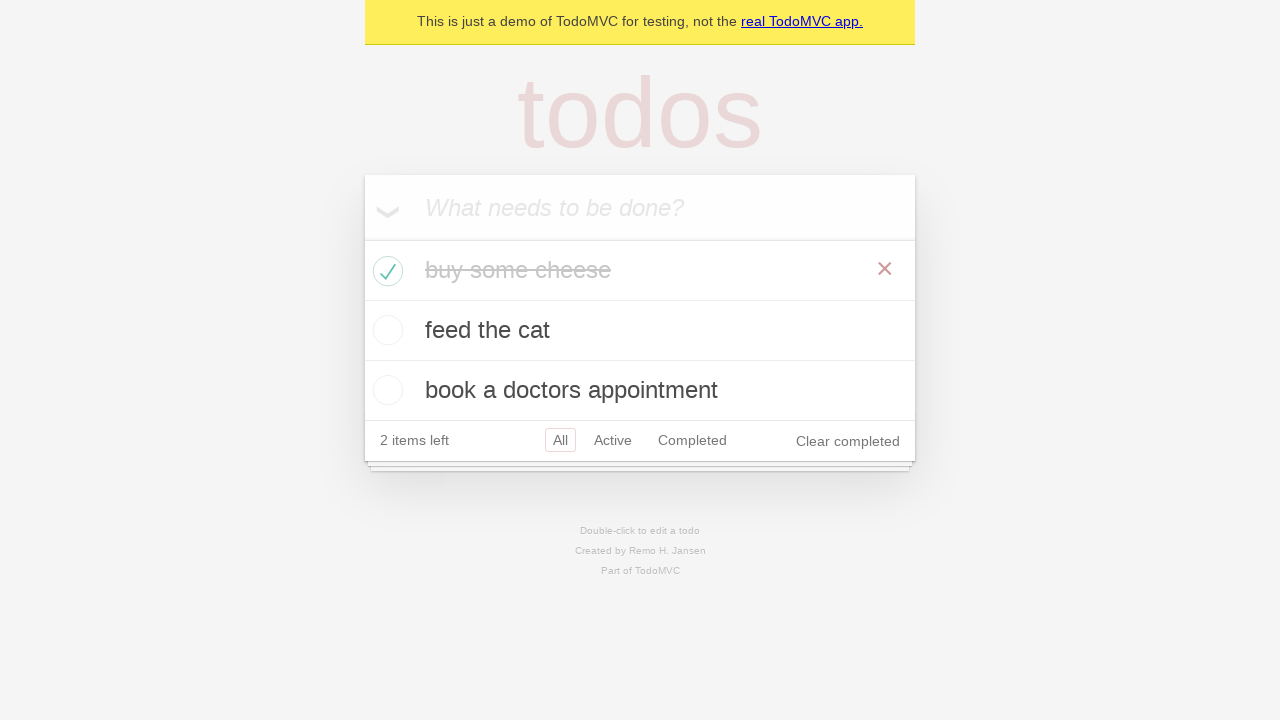

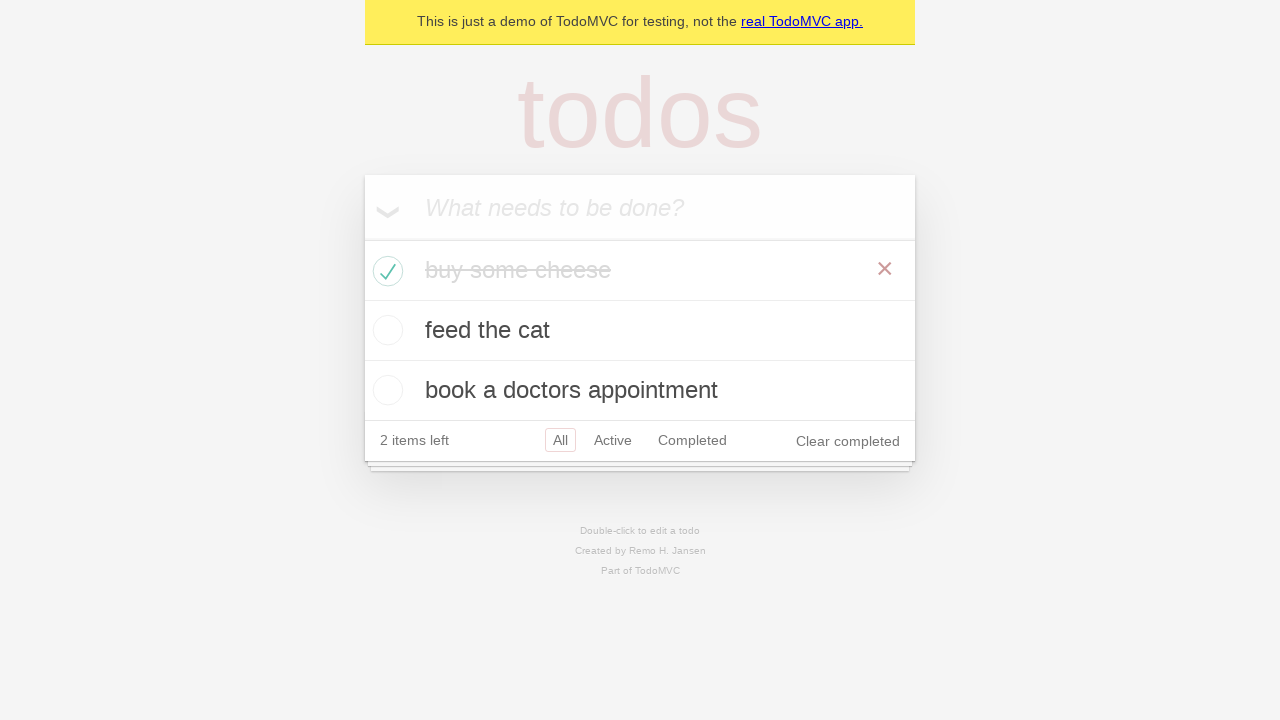